Tests browser window and tab management by navigating to Swiggy restaurants page, then creating a new browser window and a new browser tab.

Starting URL: https://www.swiggy.com/restaurants

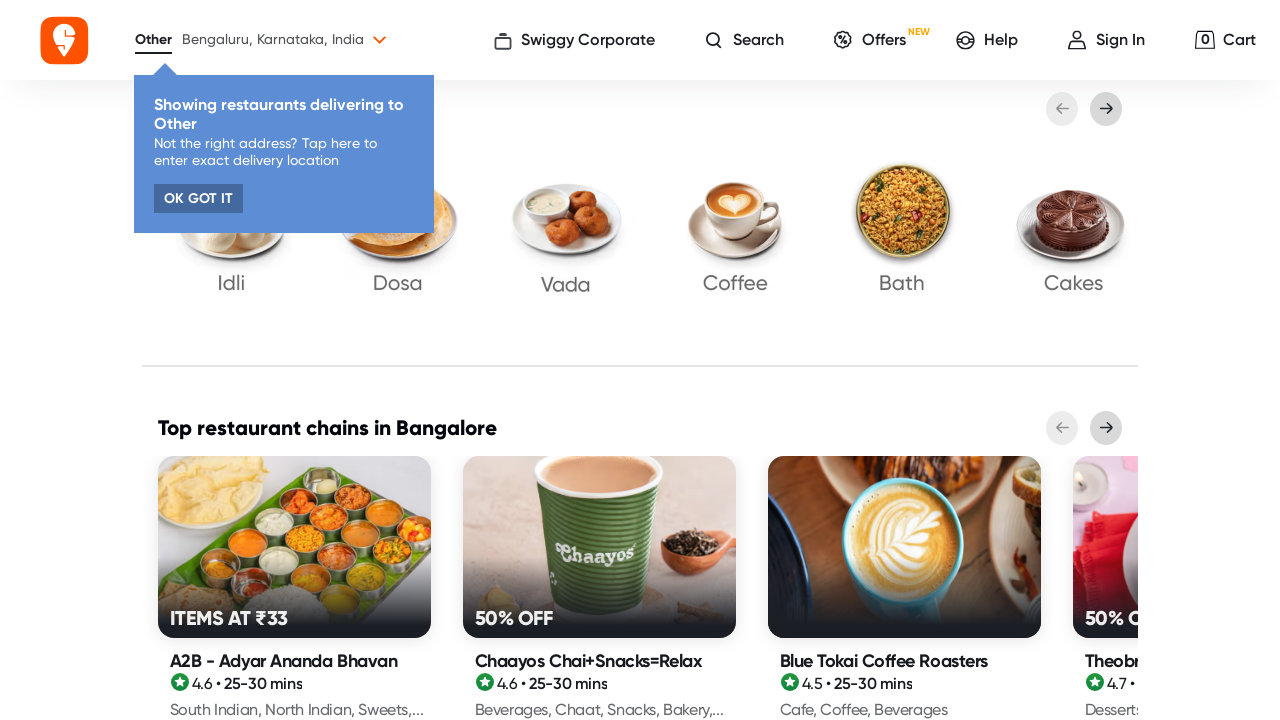

Waited for initial page to load on Swiggy restaurants page
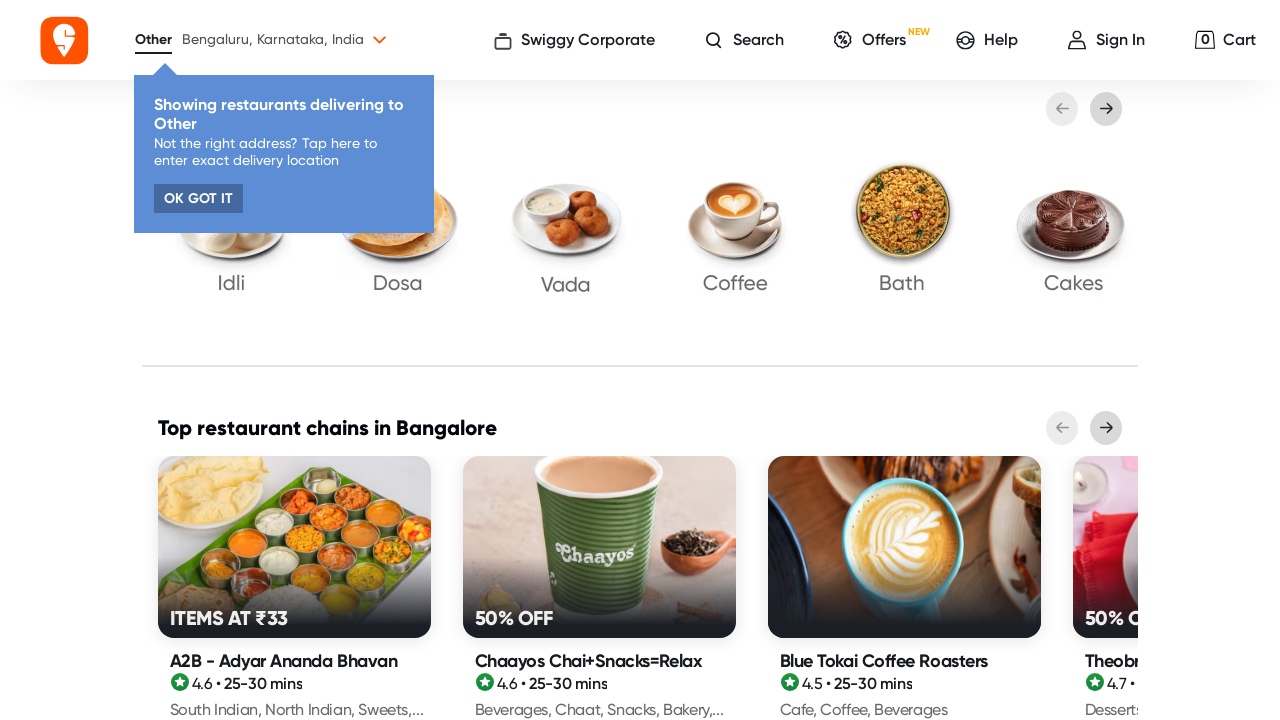

Created a new browser window
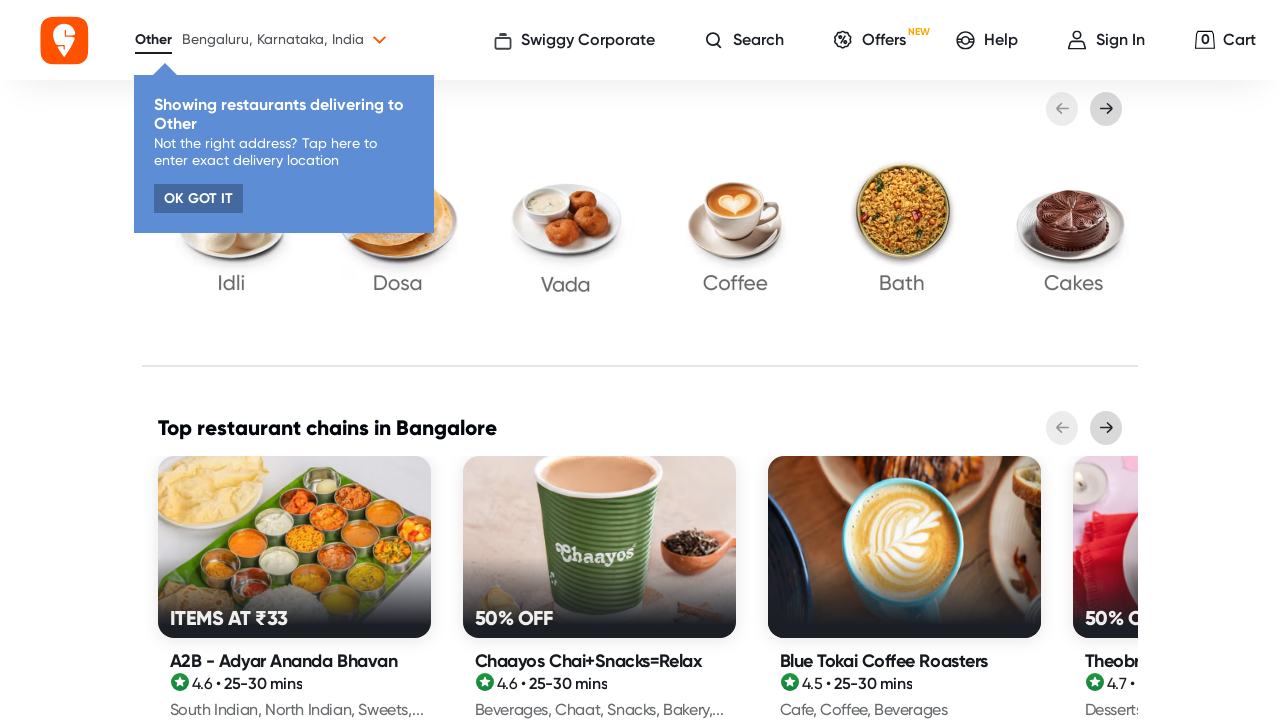

Created a new browser tab
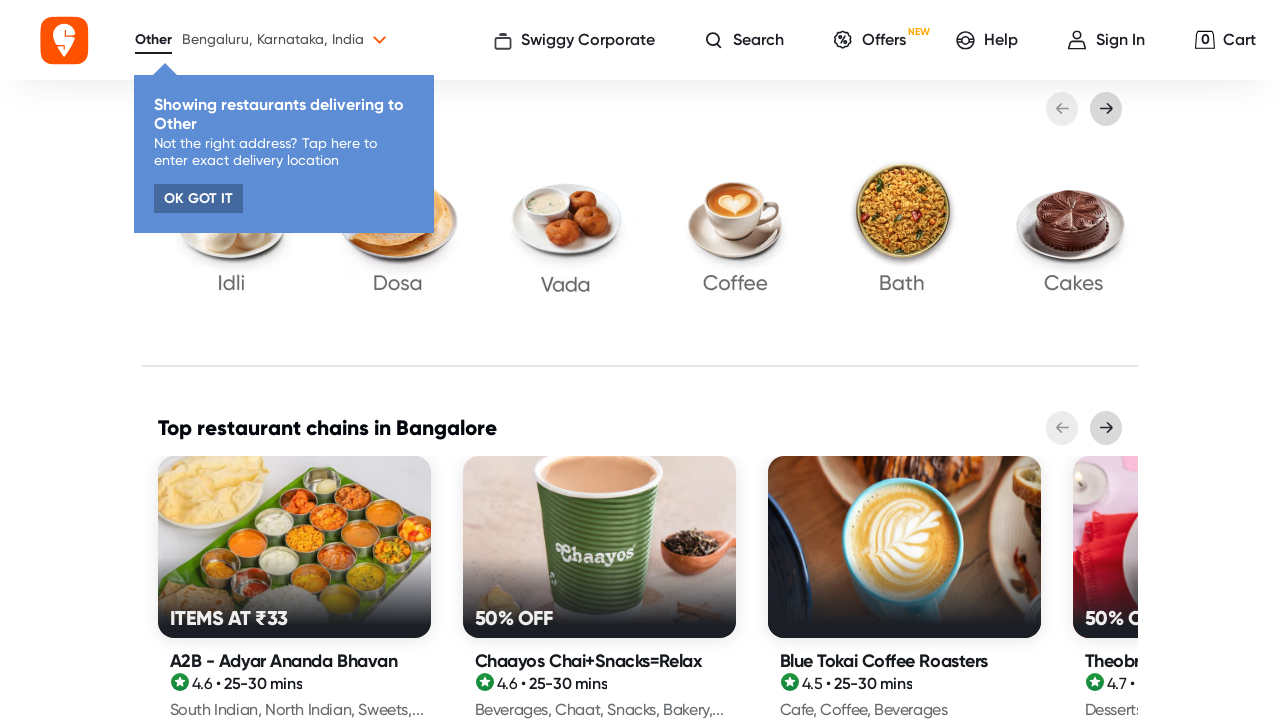

Navigated new window to Swiggy homepage
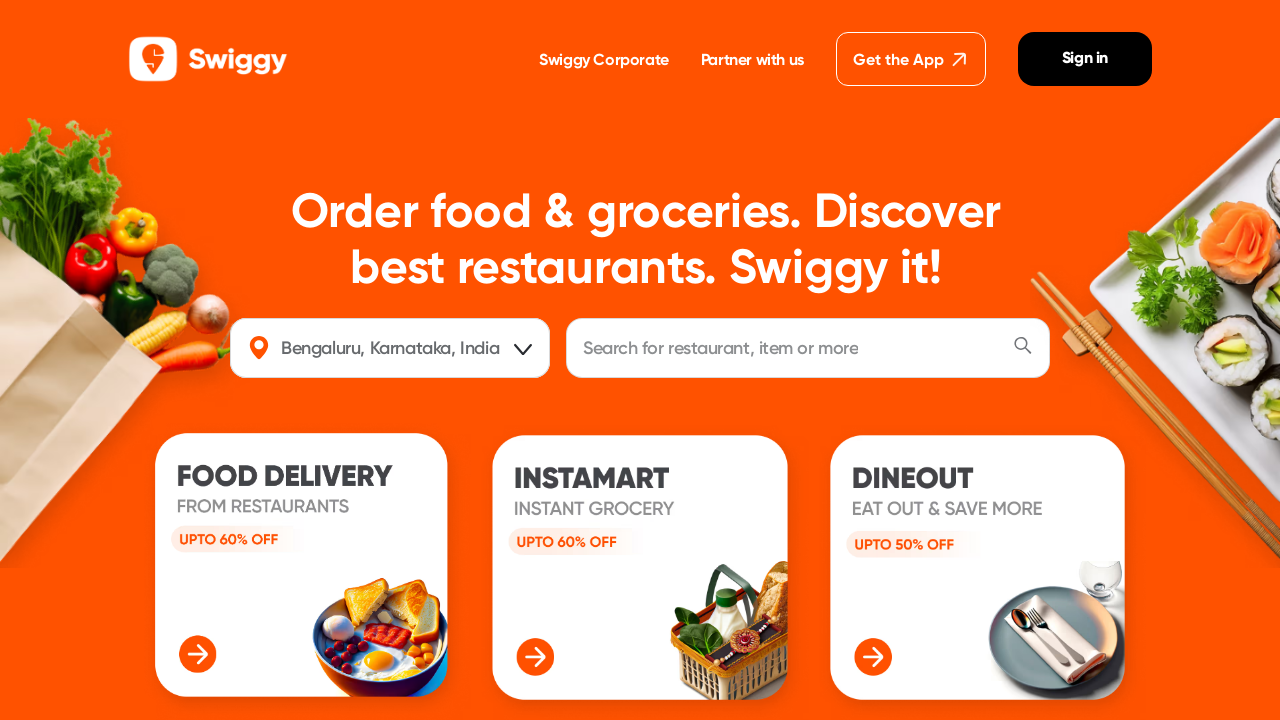

Navigated new tab to Swiggy homepage
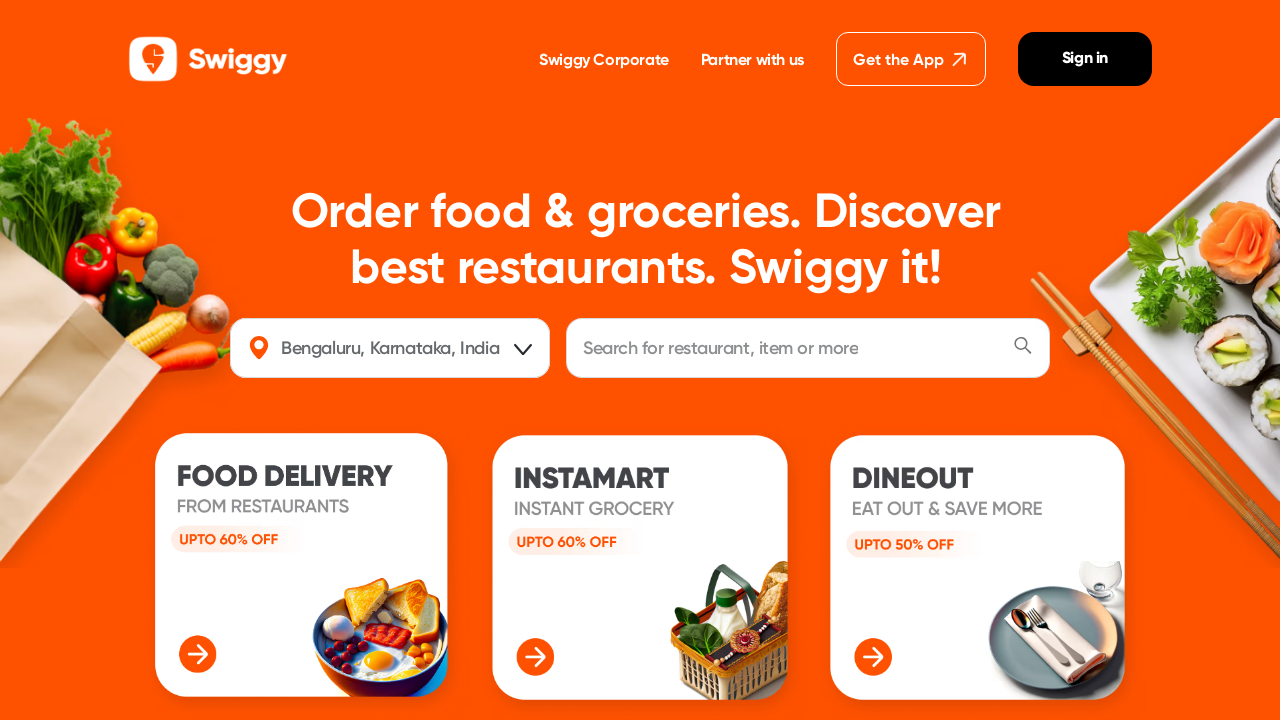

Waited for new window page to fully load
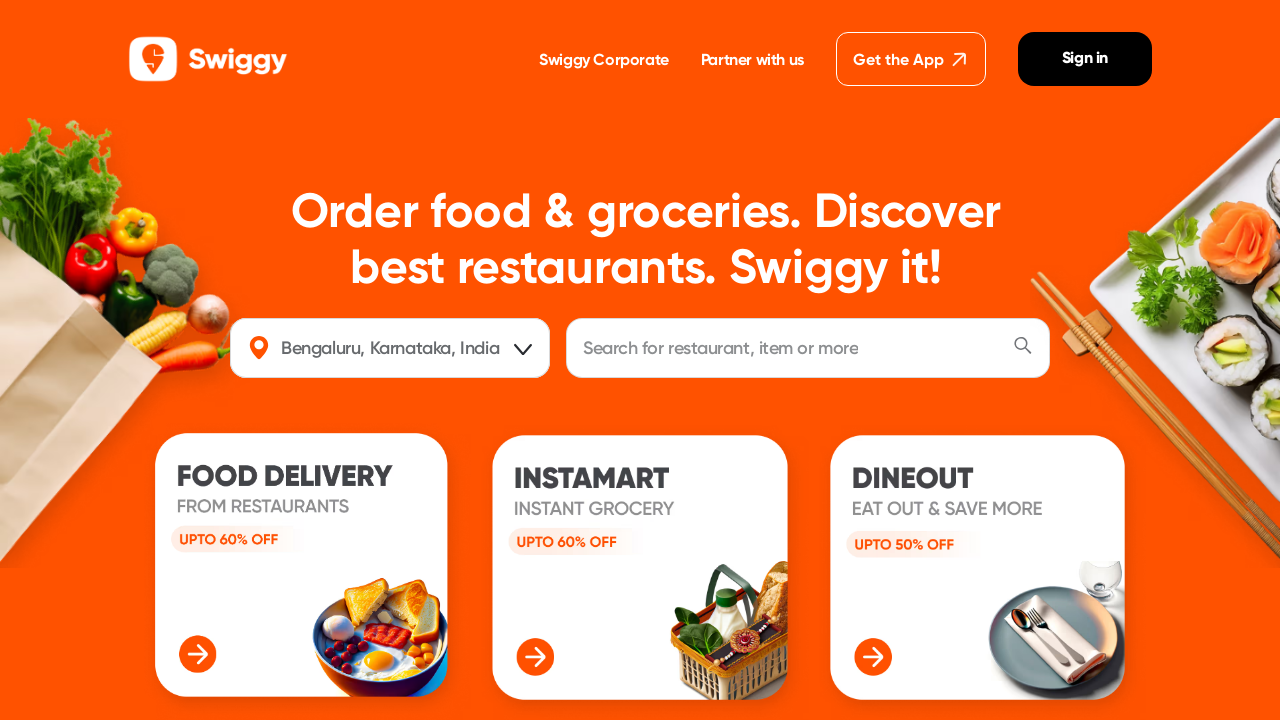

Waited for new tab page to fully load
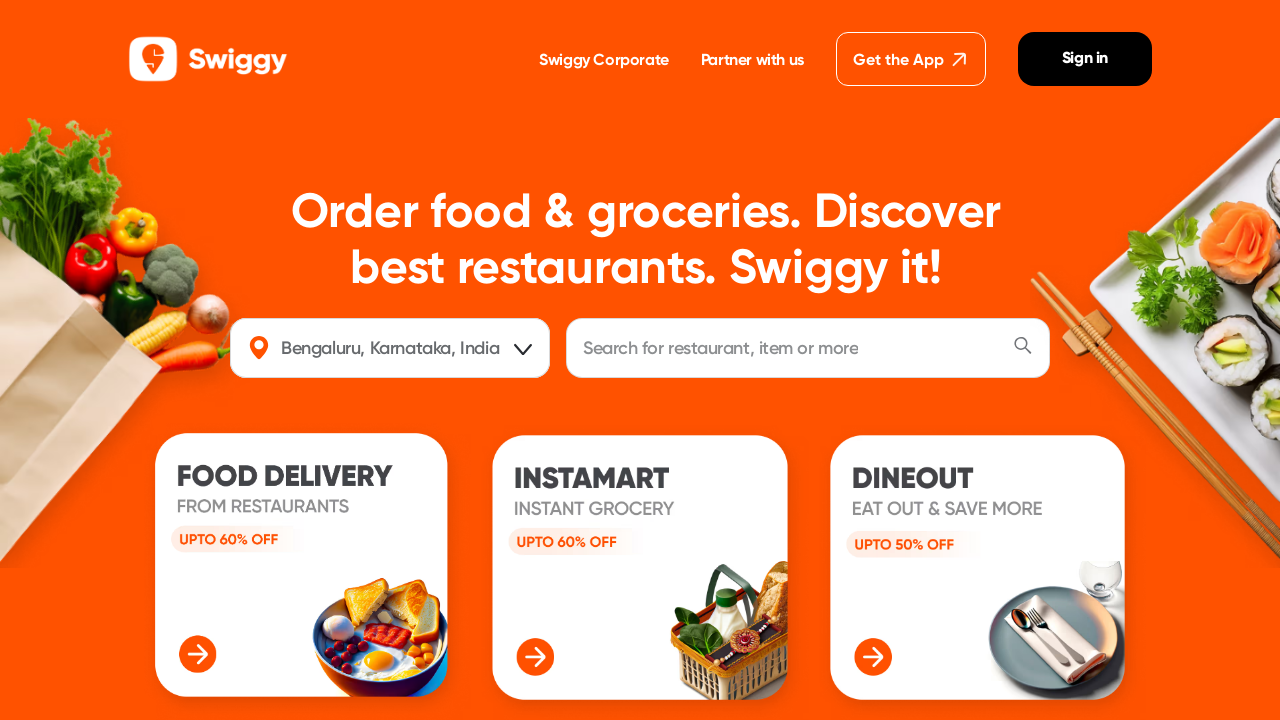

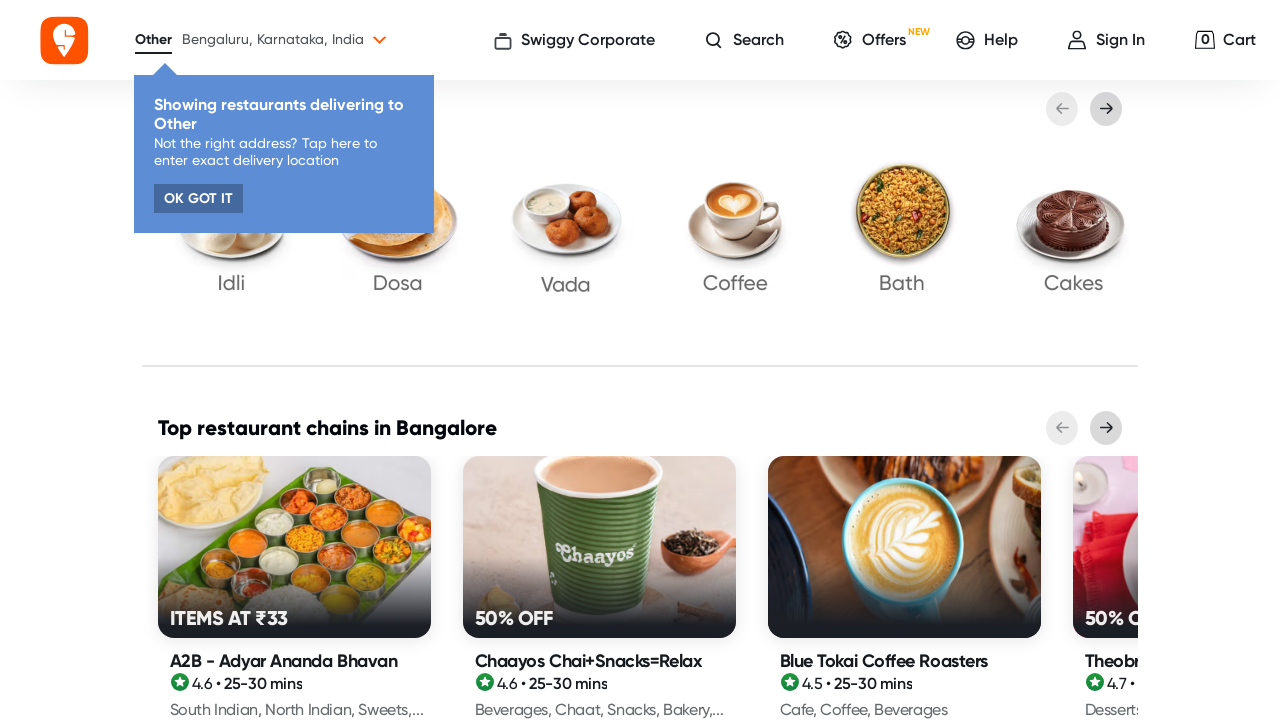